Tests iframe interaction by switching to an iframe, clicking a button inside it, then switching back to the main content and clicking a theme change link

Starting URL: https://www.w3schools.com/js/tryit.asp?filename=tryjs_default

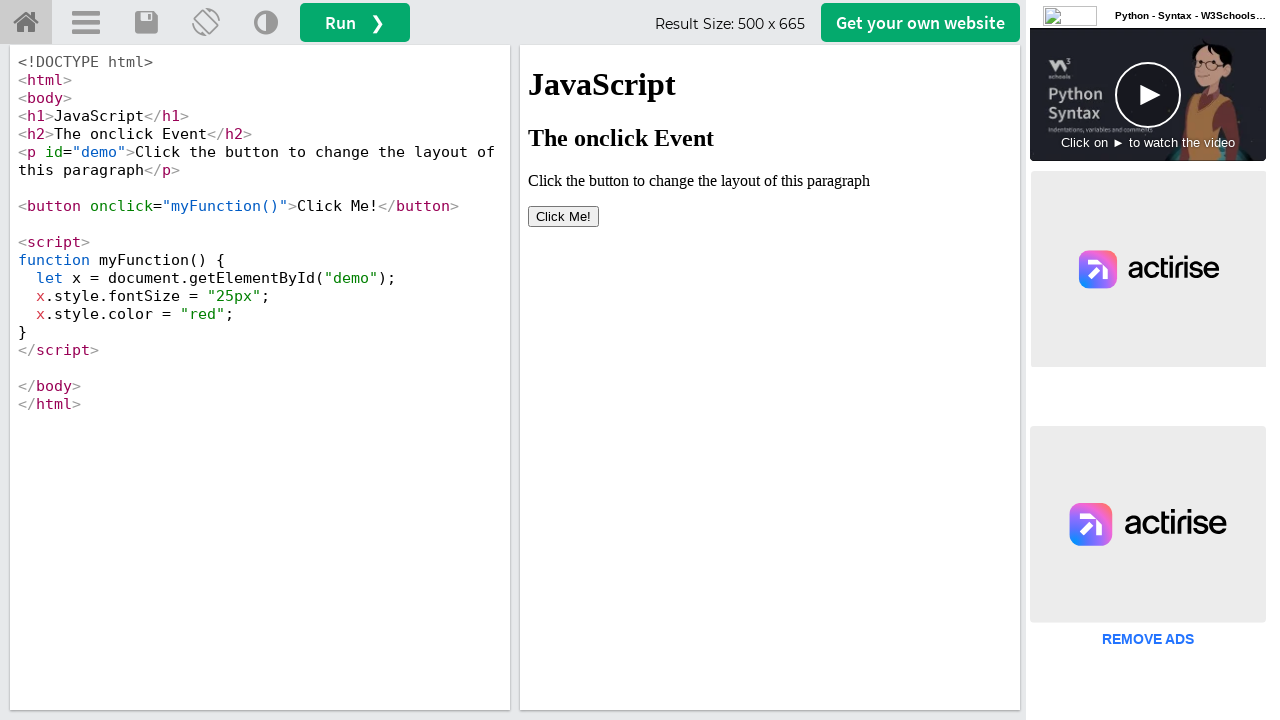

Located iframe with ID 'iframeResult'
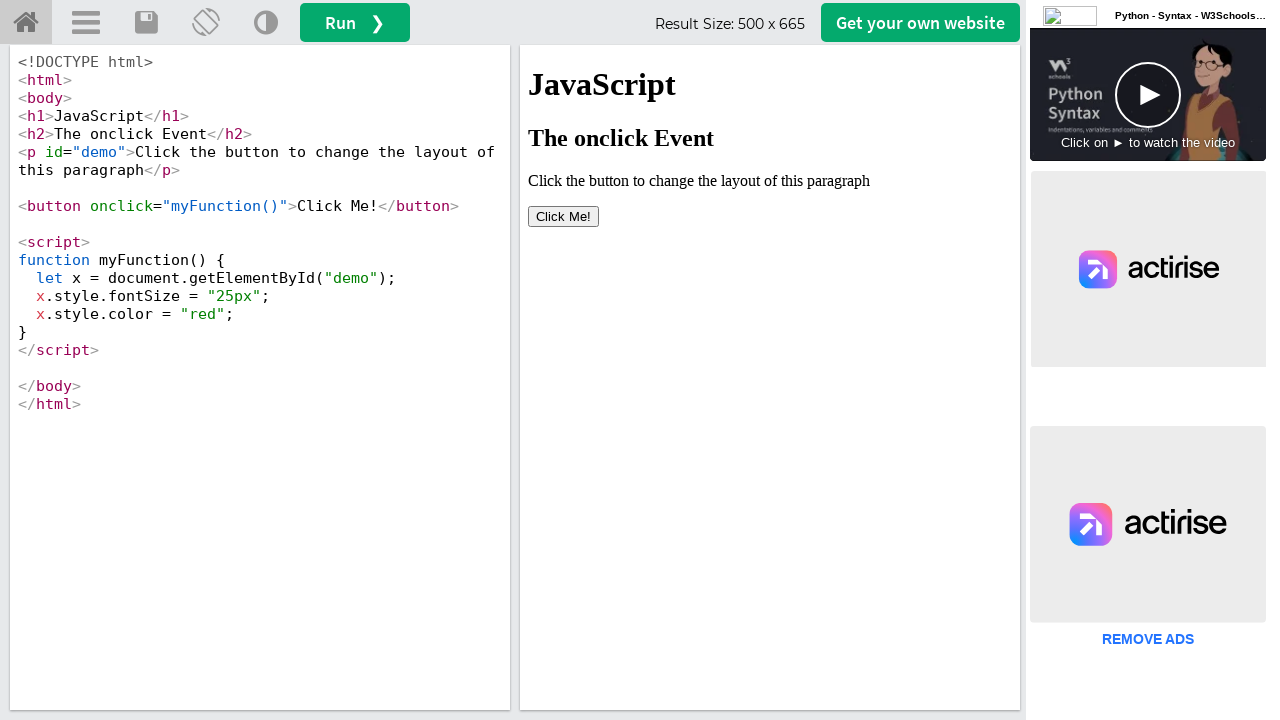

Clicked 'Click Me!' button inside the iframe at (564, 216) on #iframeResult >> internal:control=enter-frame >> xpath=//button[text()='Click Me
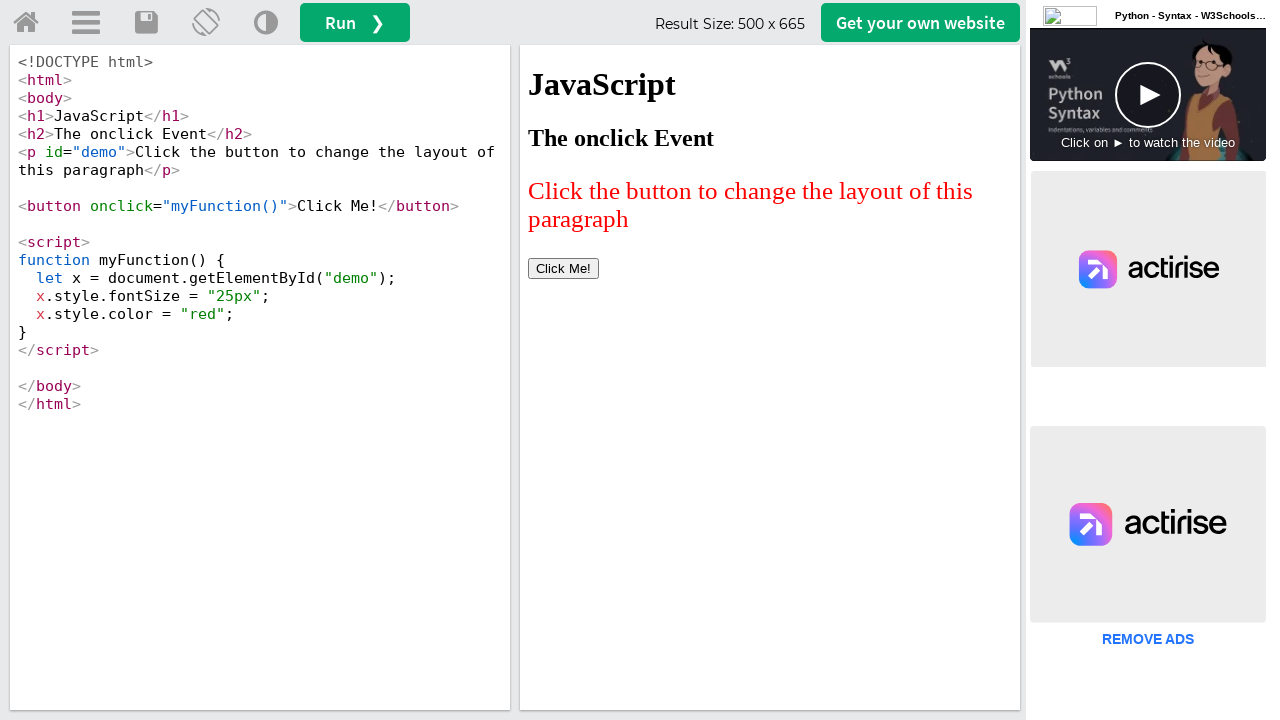

Waited 1000ms for action to complete
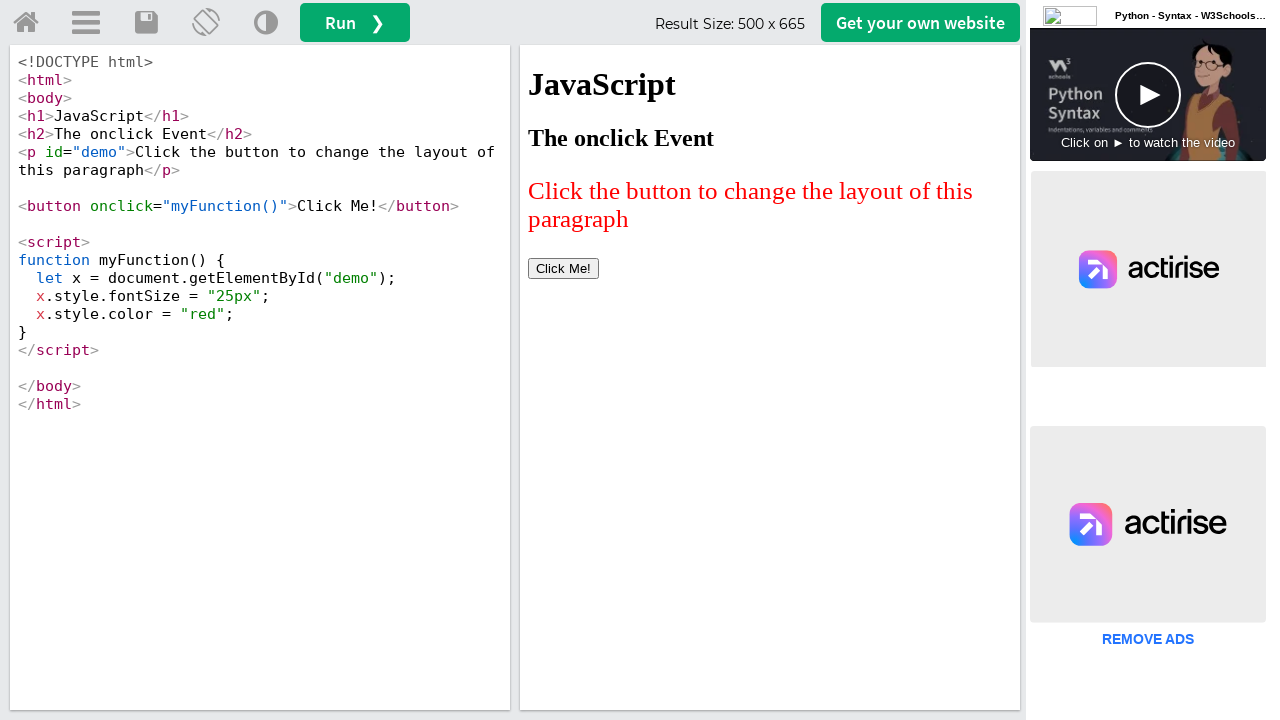

Clicked 'Change Theme' link in main content at (266, 23) on (//a[@title='Change Theme'])[1]
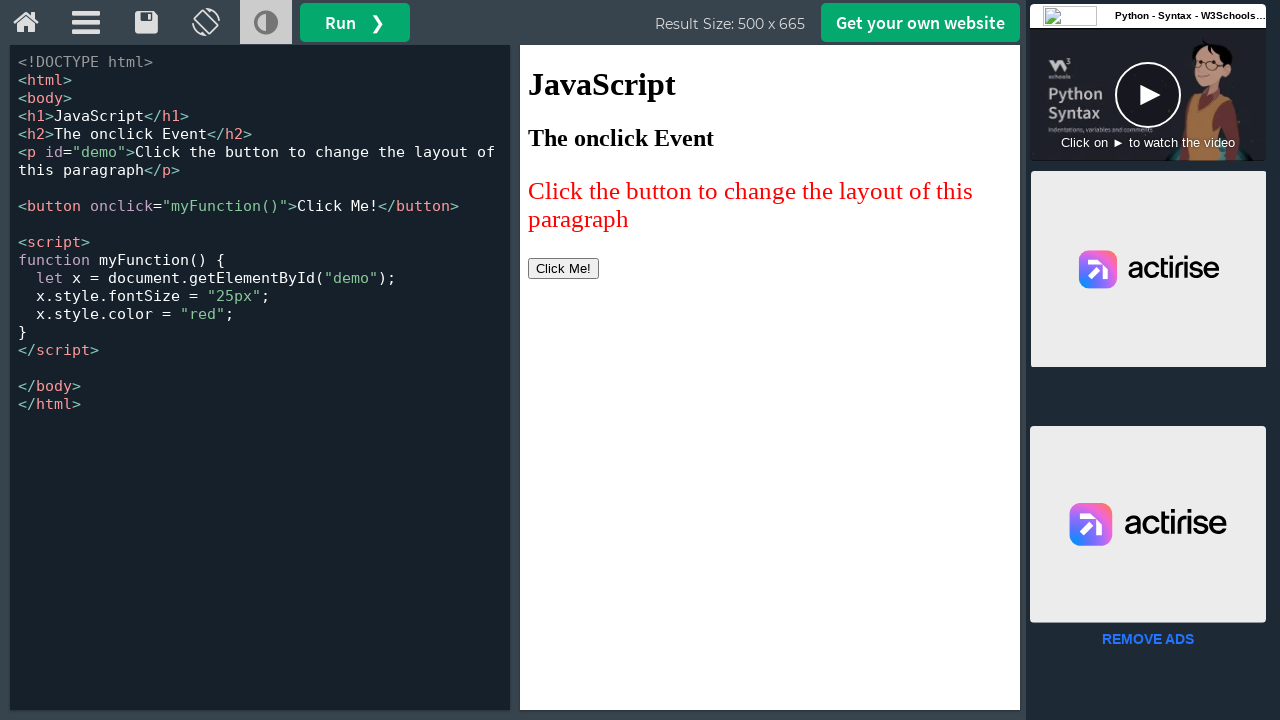

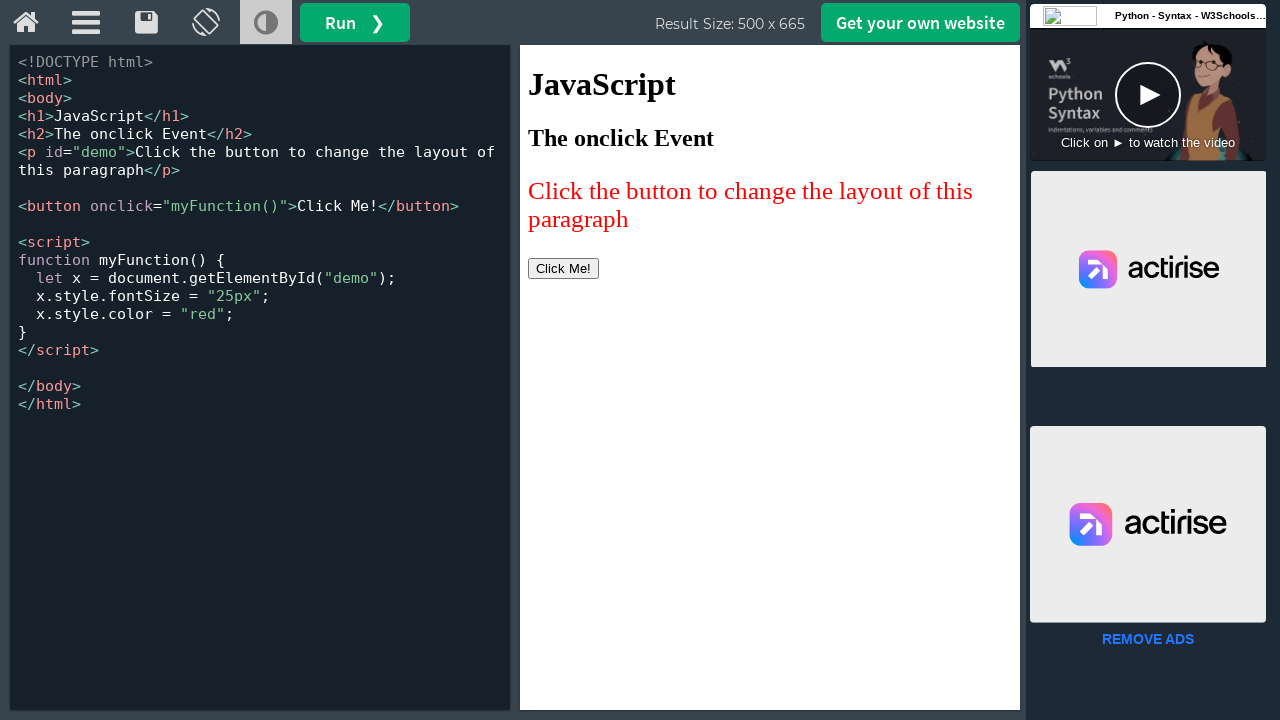